Tests checkbox selection functionality on an XPath practice page by clicking checkboxes located to the left of specific usernames

Starting URL: https://selectorshub.com/xpath-practice-page/

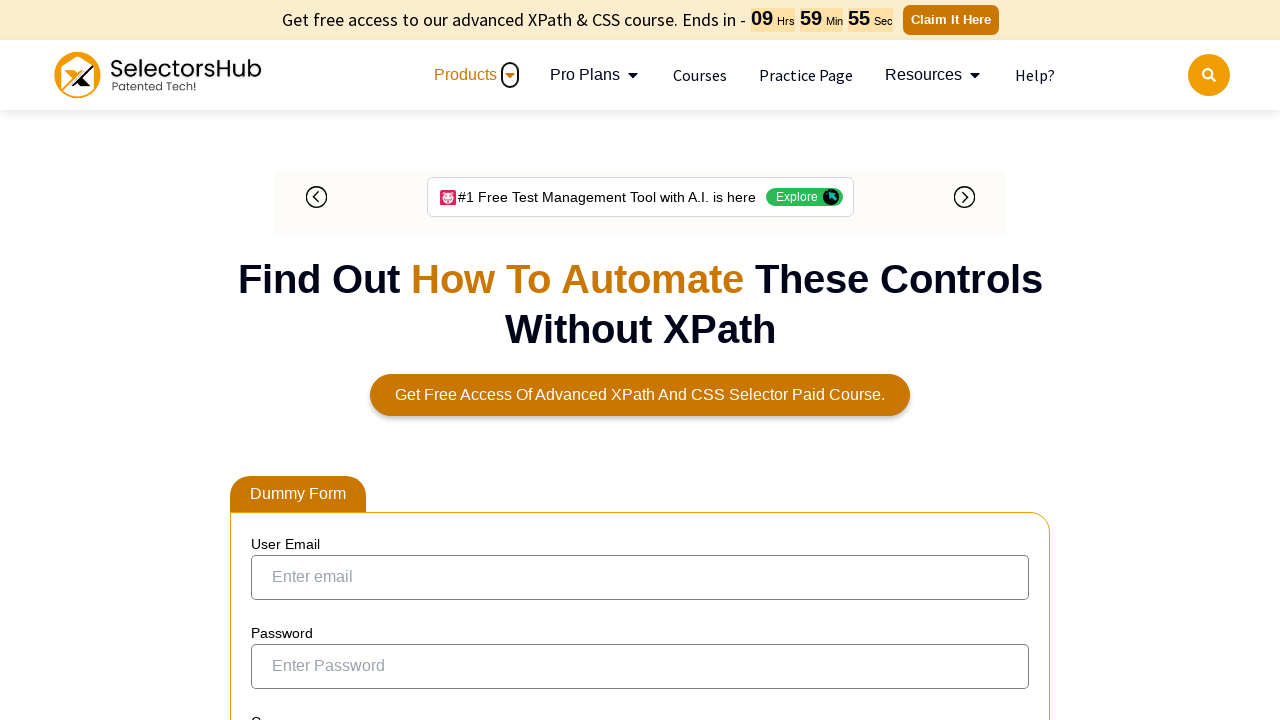

Selected checkbox for user 'Joe.Root' at (274, 360) on input[type='checkbox']:left-of(:text('Joe.Root')) >> nth=0
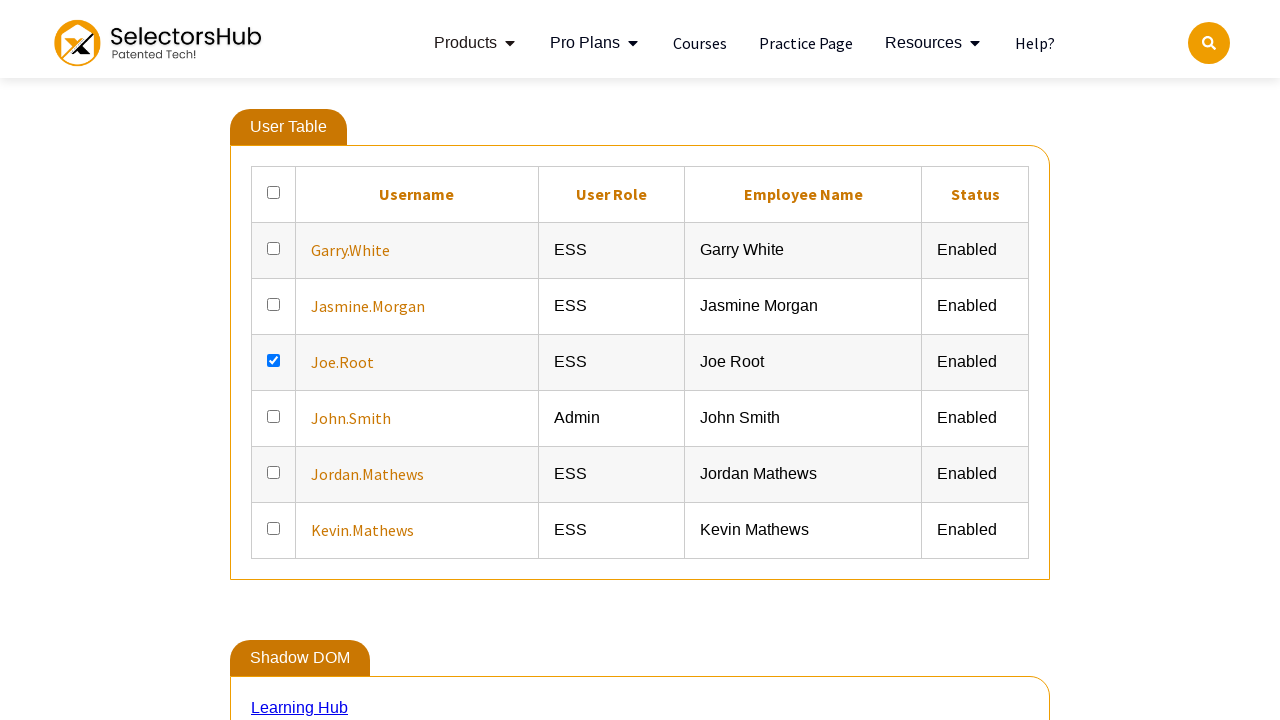

Selected checkbox for user 'Jasmine.Morgan' at (274, 296) on input[type='checkbox']:left-of(:text('Jasmine.Morgan')) >> nth=0
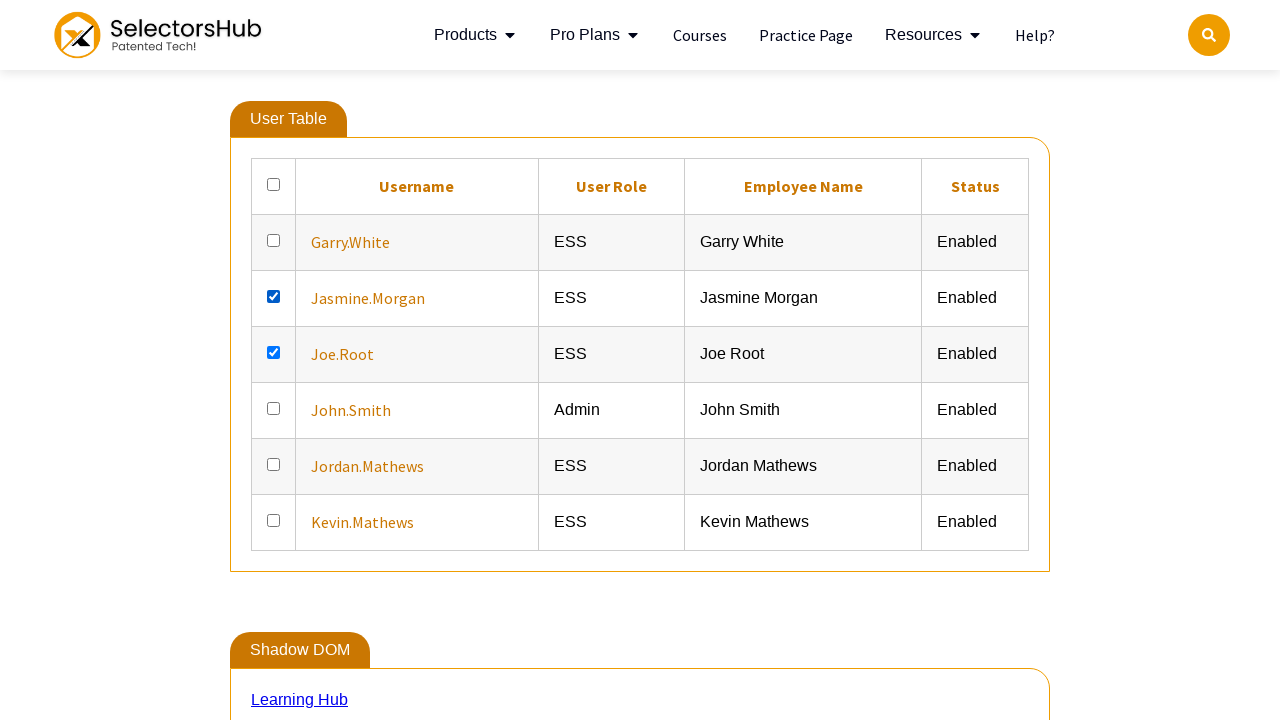

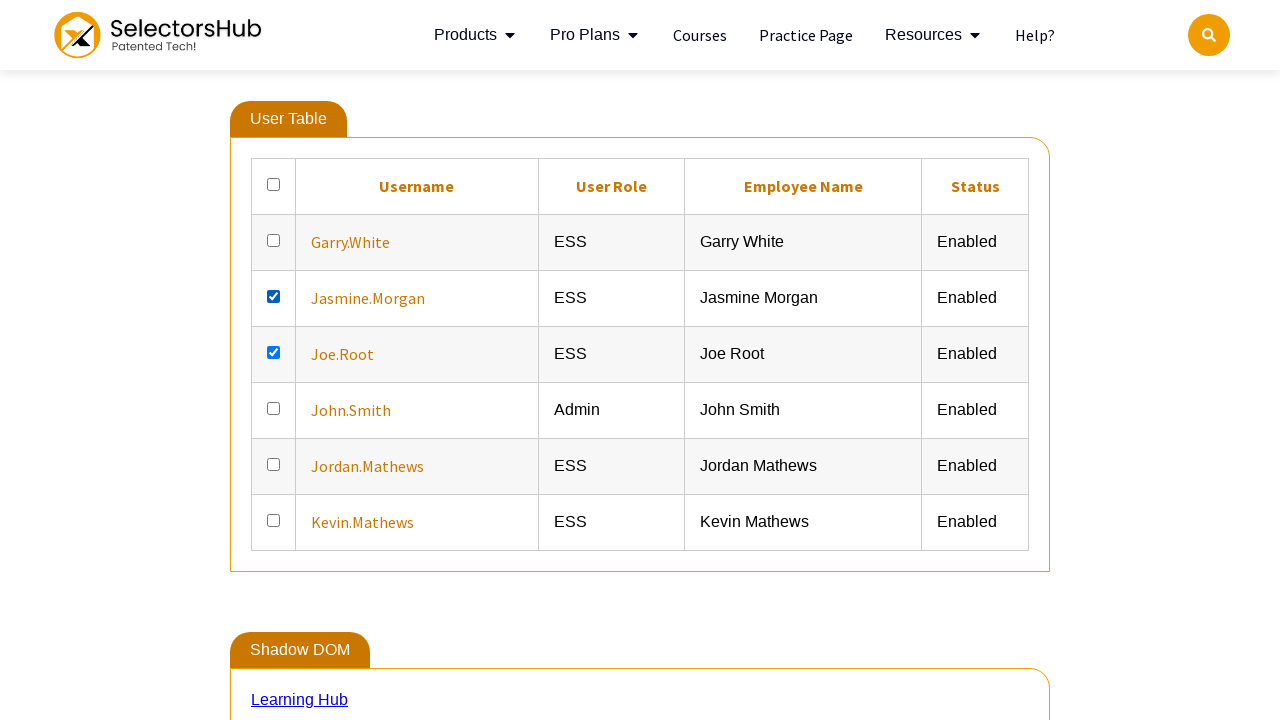